Tests filling out a basic HTML form with username, password, and comments fields, then submitting and verifying the submitted data appears on the page

Starting URL: https://testpages.eviltester.com/styled/basic-html-form-test.html

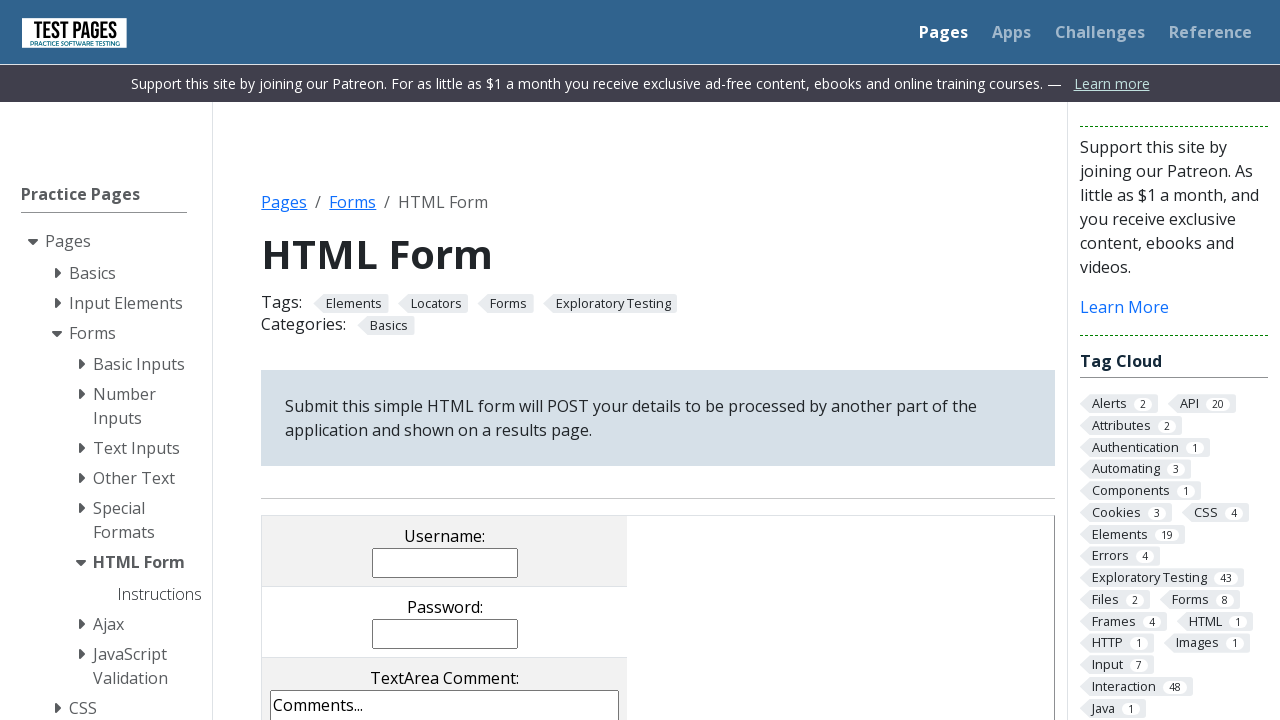

Filled username field with 'testuser' on input[name='username']
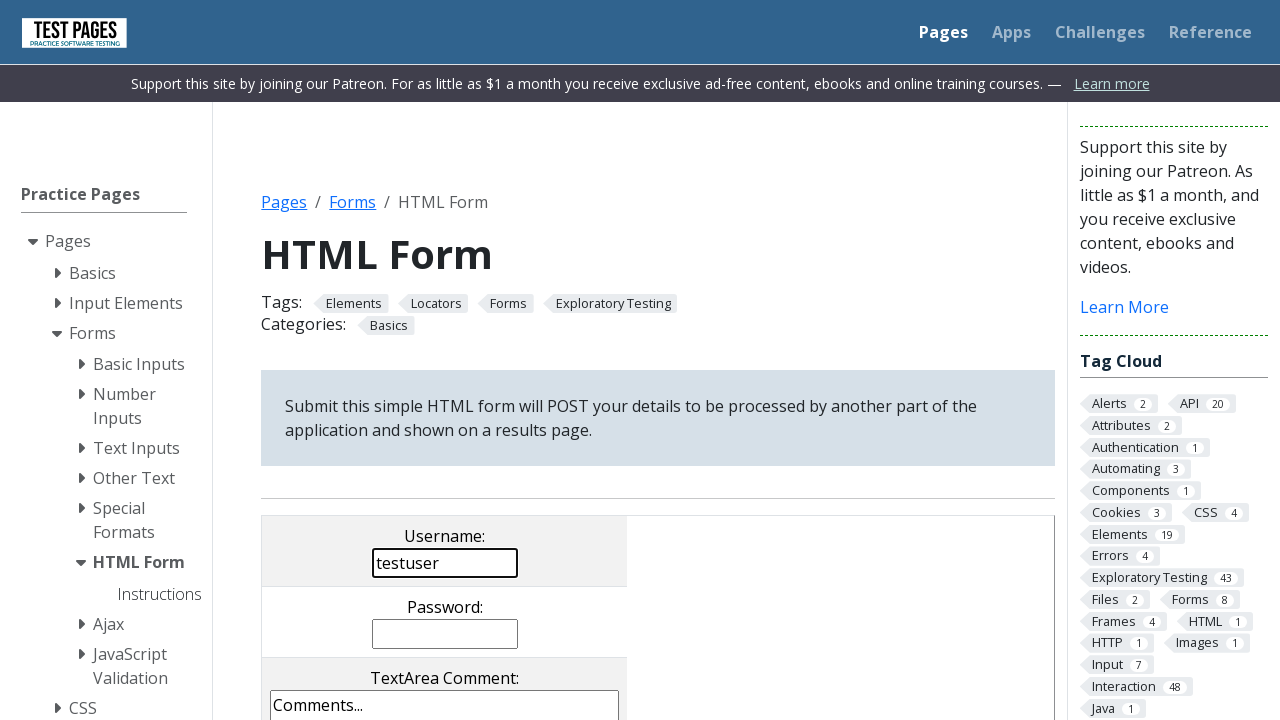

Filled password field with 'password123' on input[name='password']
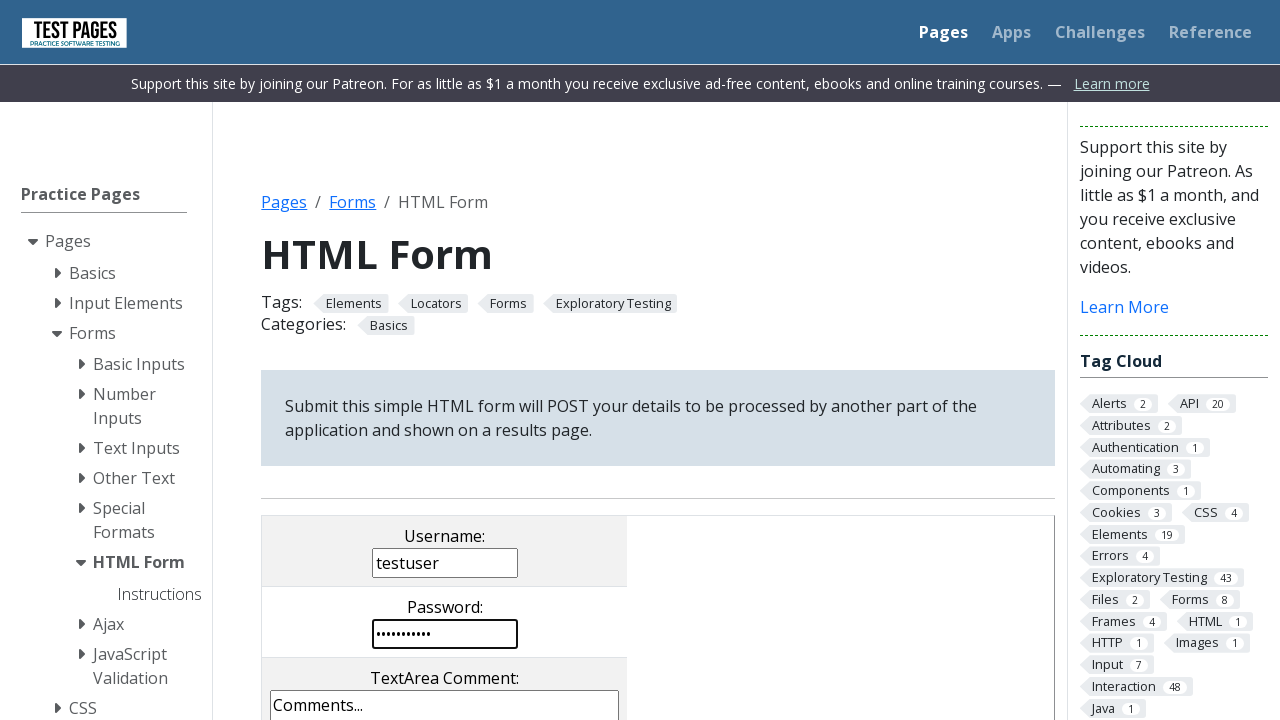

Filled comments field with 'This is a test comment.' on textarea[name='comments']
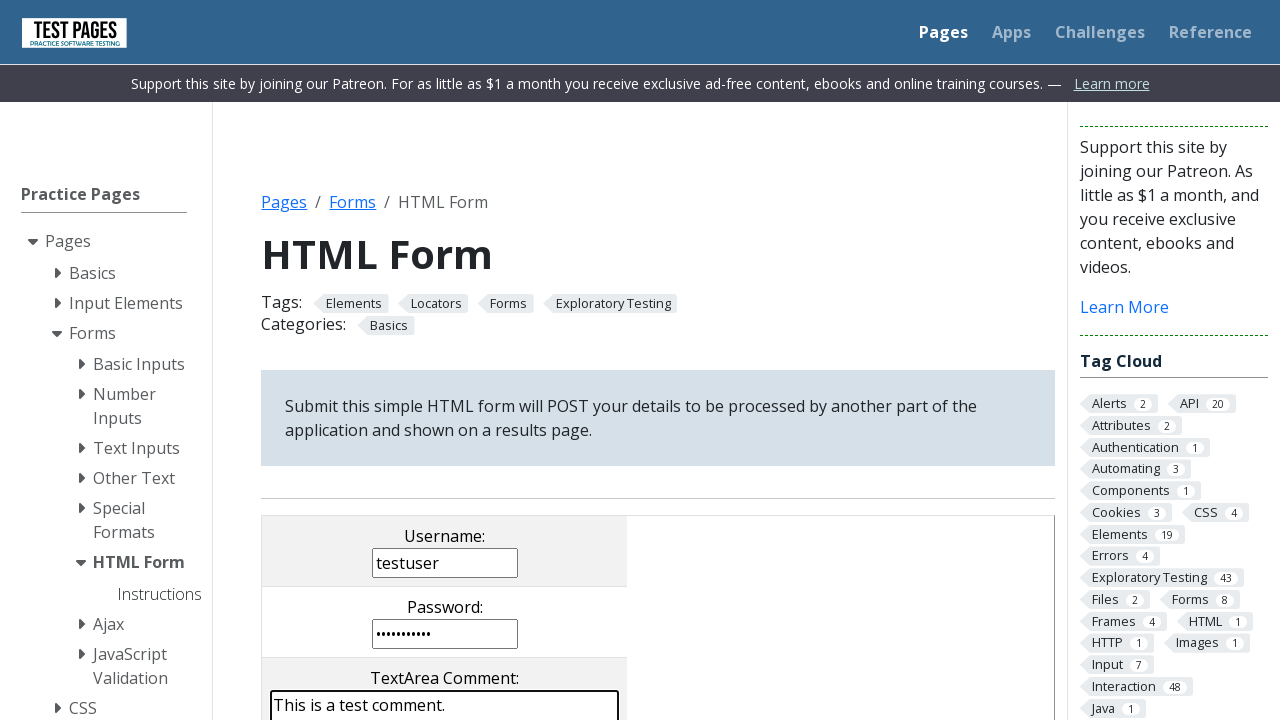

Clicked submit button to submit form at (504, 360) on input[type='submit']
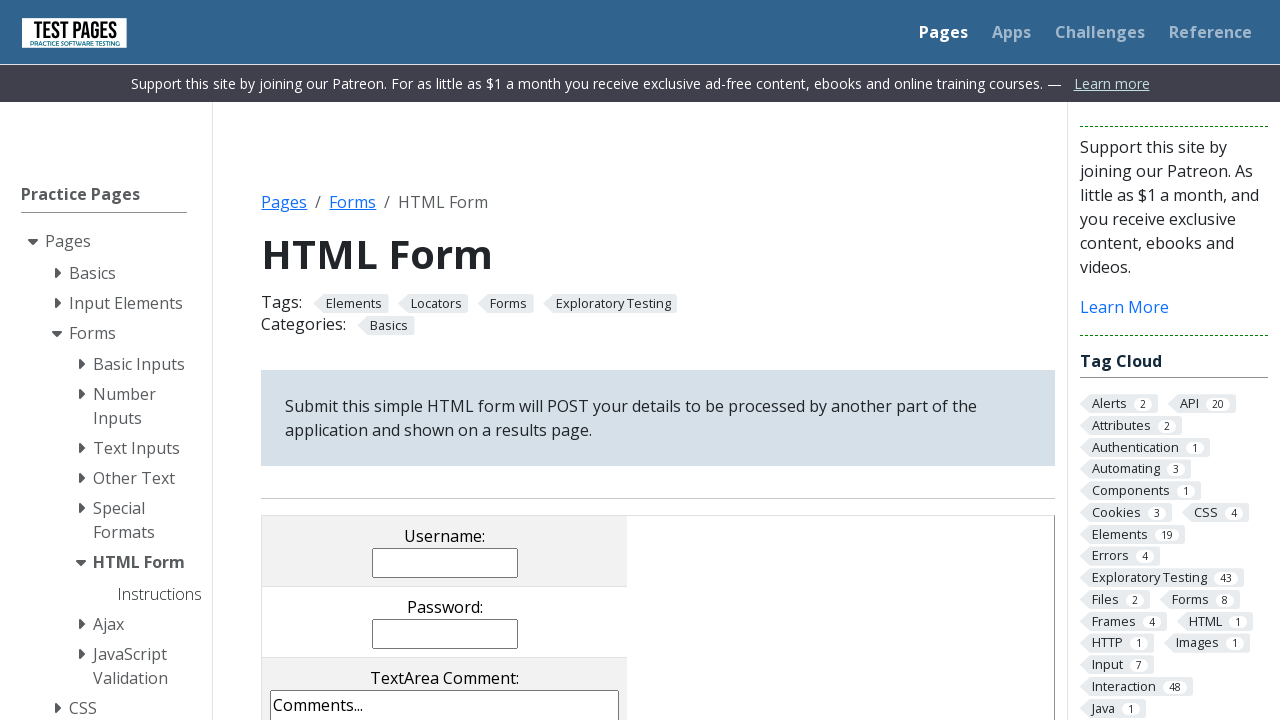

Page loaded and DOM content initialized
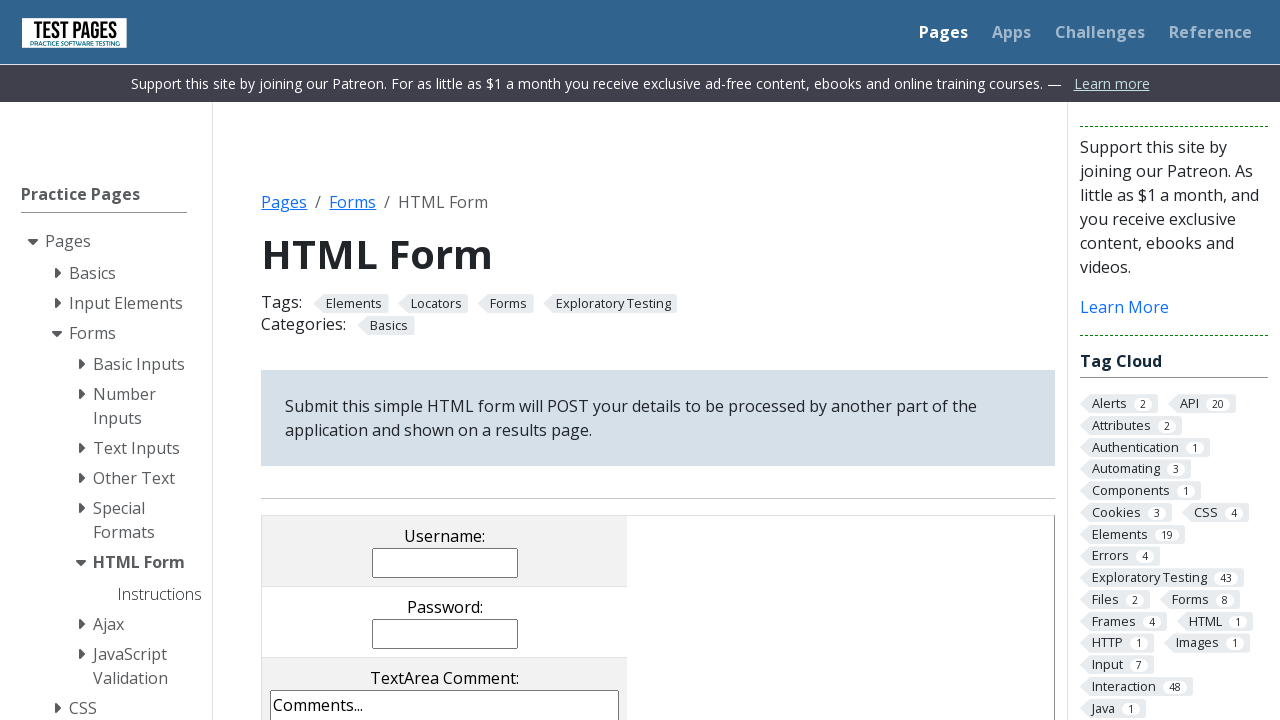

Verified 'testuser' appears in submitted page content
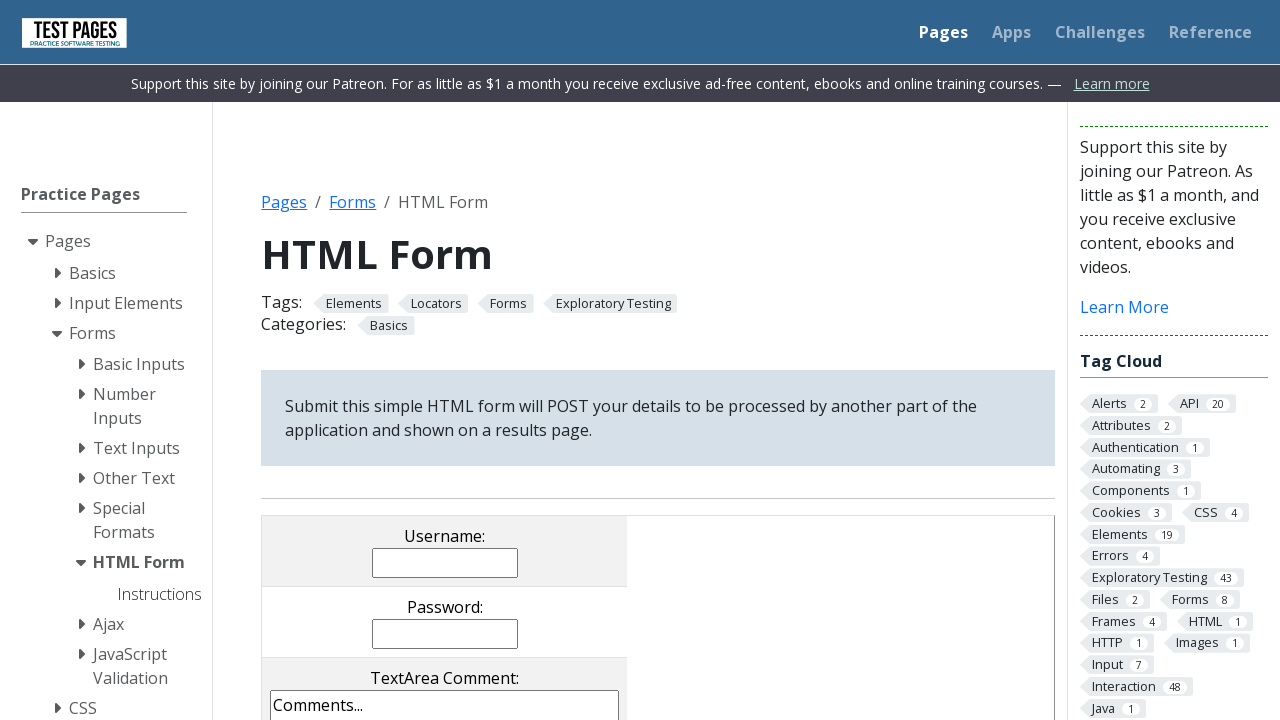

Verified 'password123' appears in submitted page content
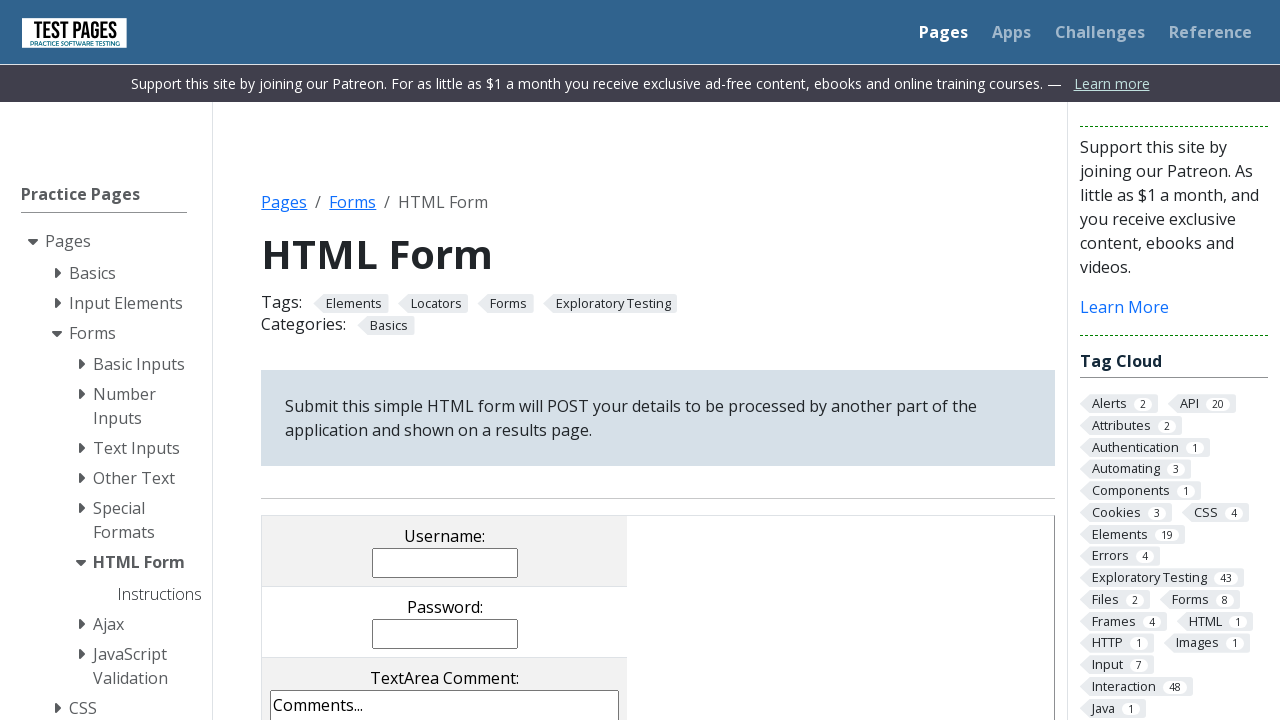

Verified 'This is a test comment.' appears in submitted page content
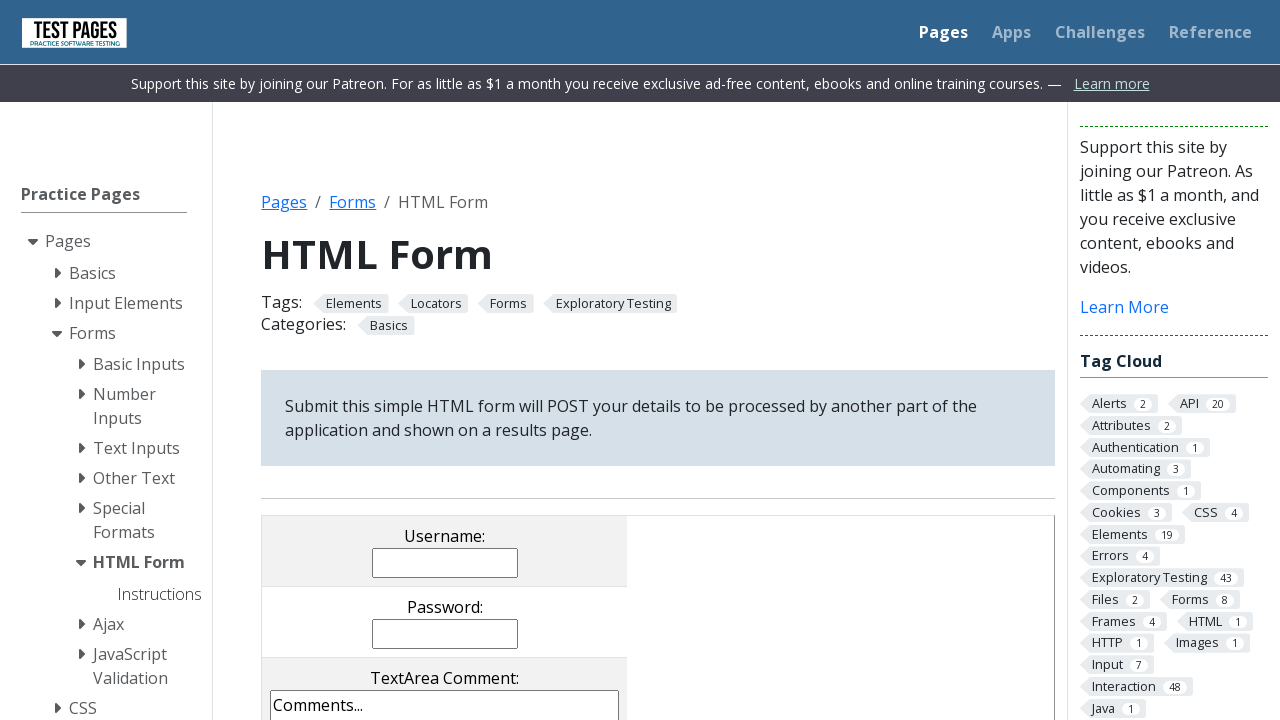

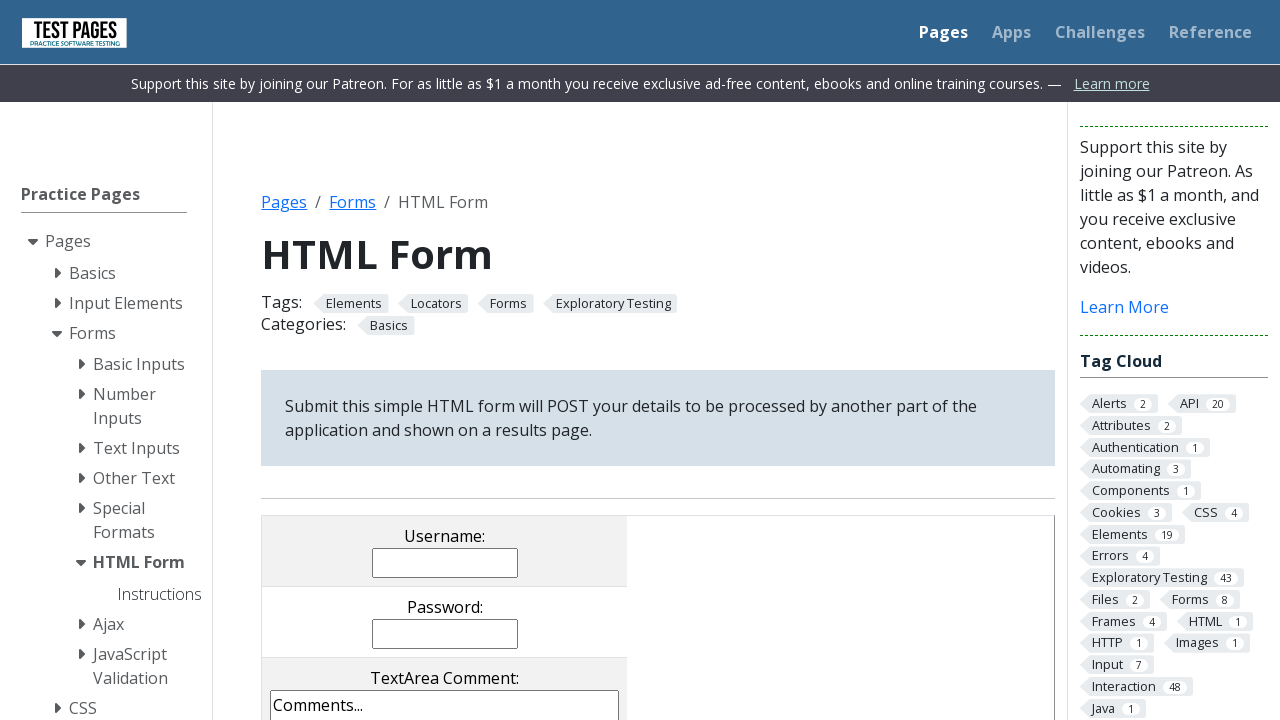